Tests product search functionality by searching for a term and verifying search results are displayed

Starting URL: https://djuanze.github.io/test-ecommerce-site/products.html

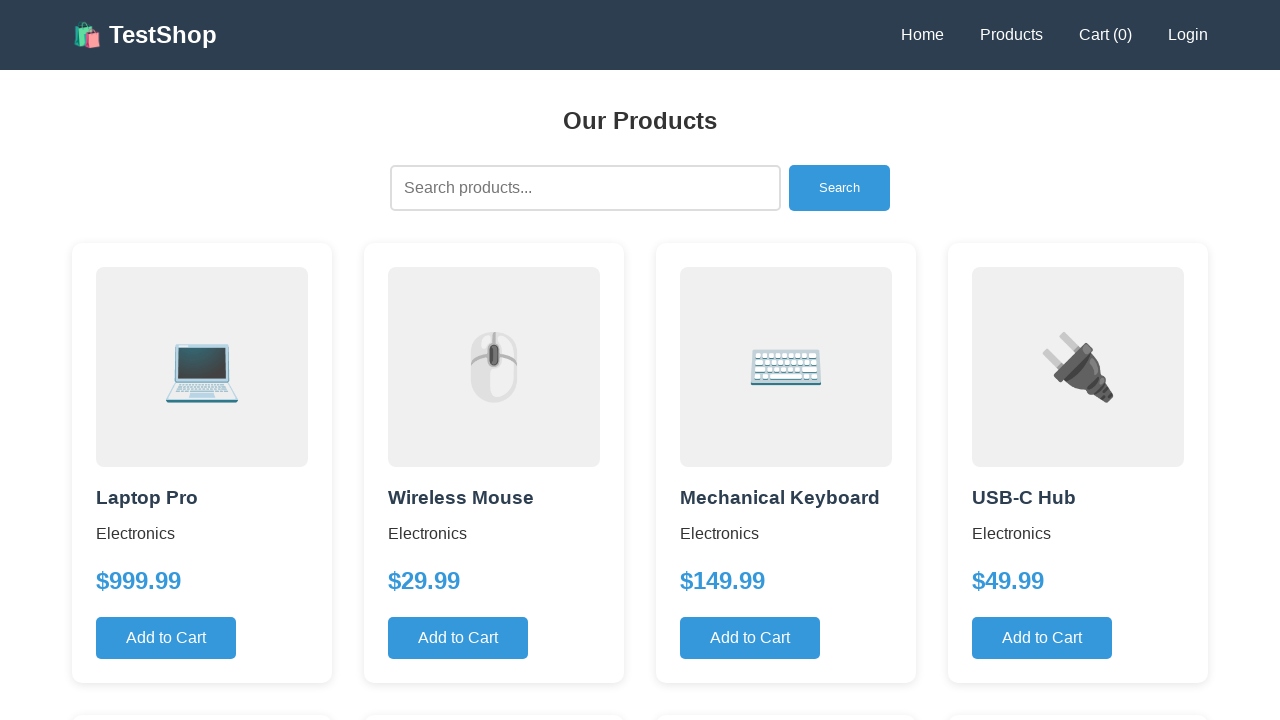

Filled search input with 'laptop' on #search-input
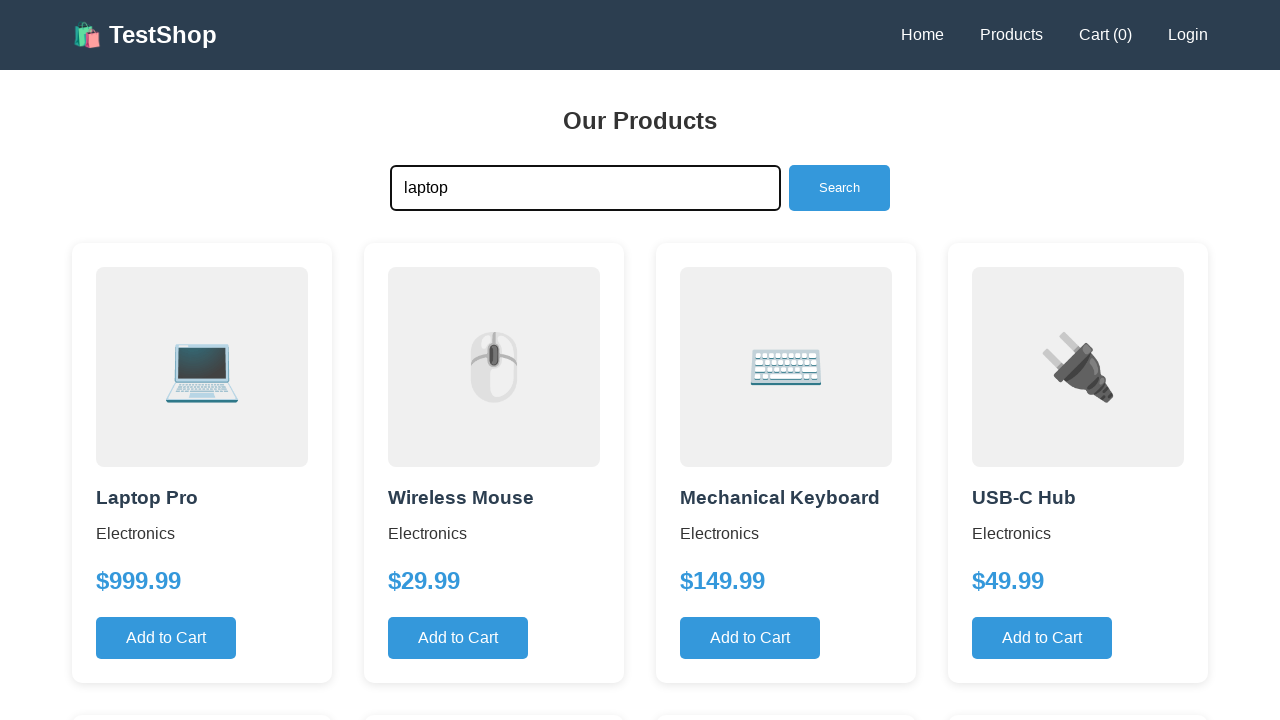

Clicked Search button at (840, 188) on text=Search
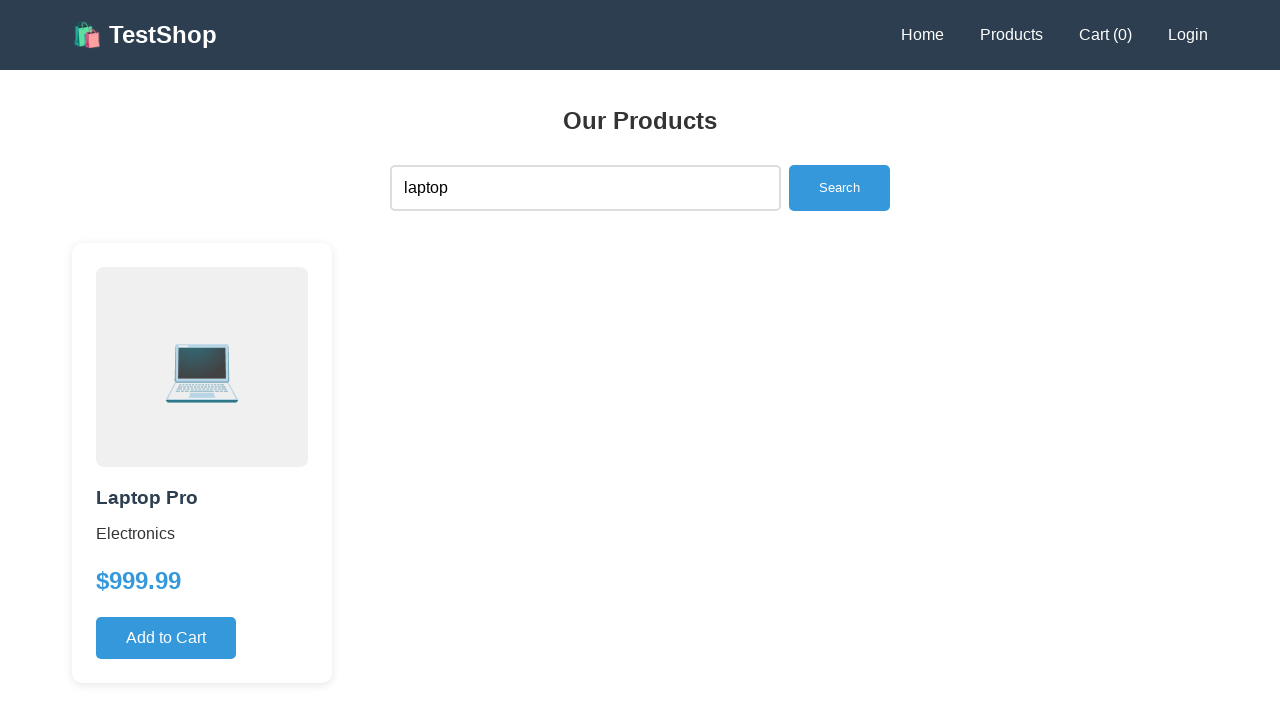

Waited 500ms for search results to load
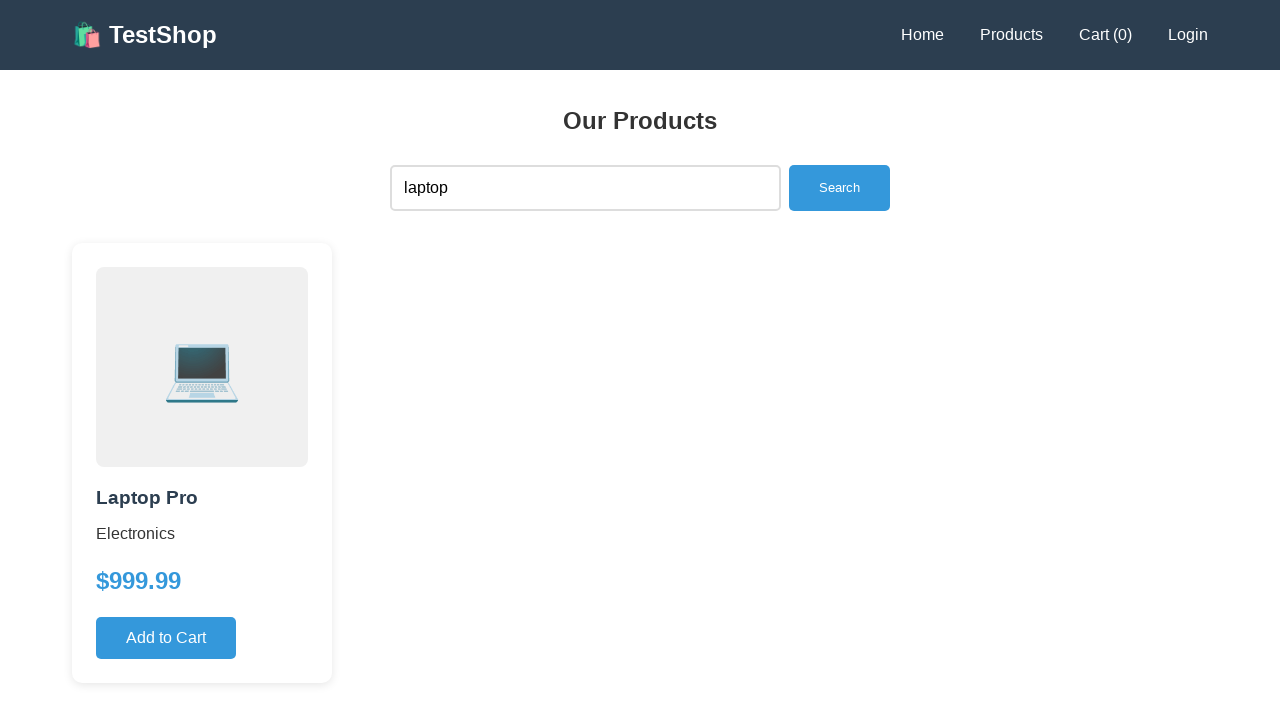

Located product cards on search results page
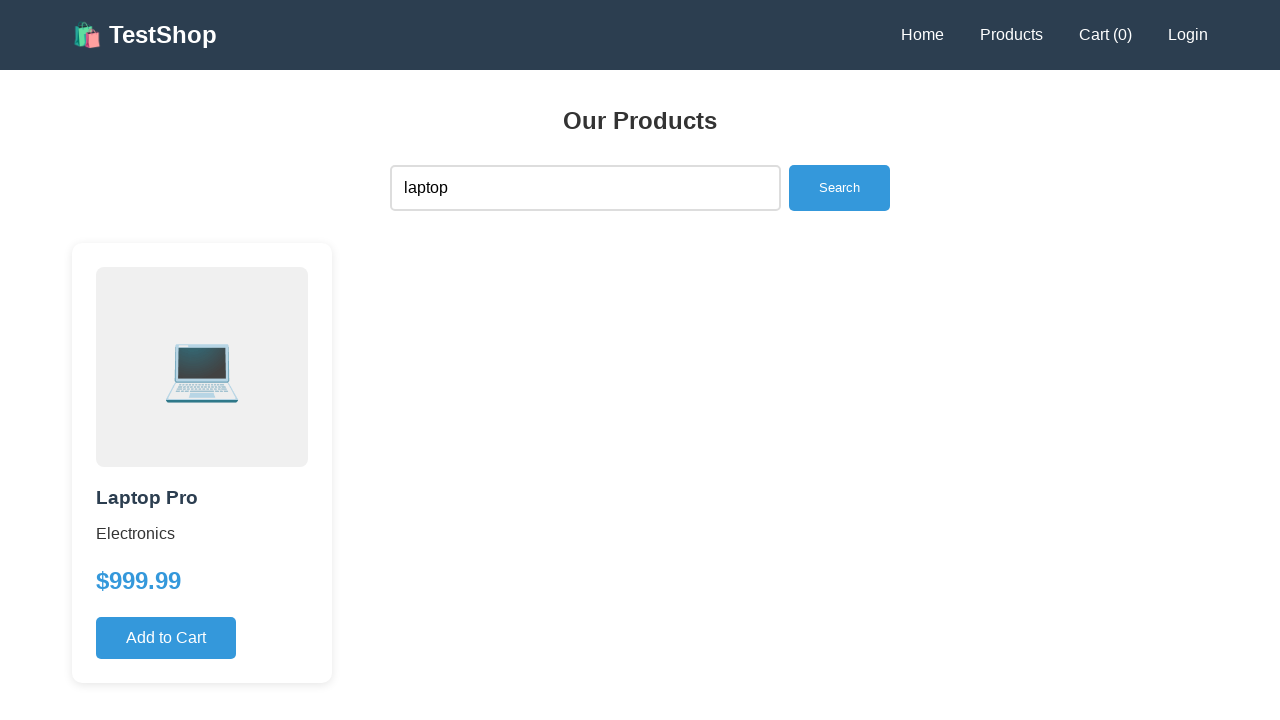

Verified that search results contain products
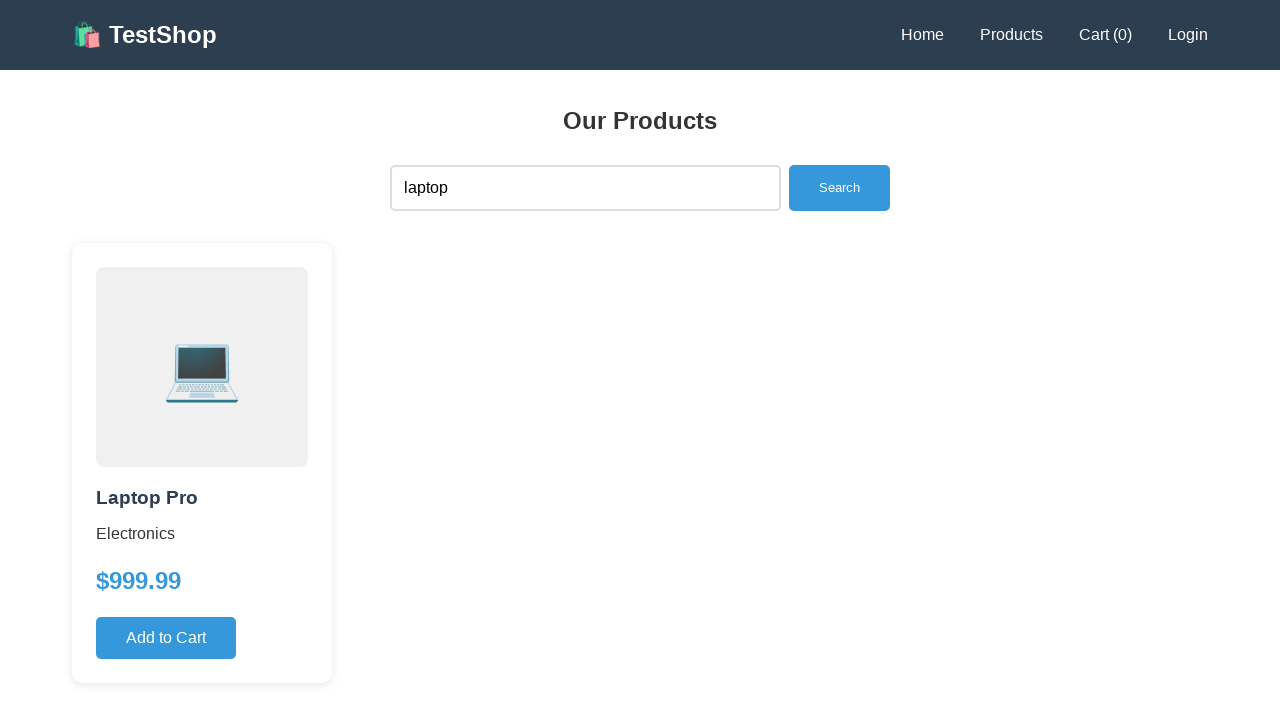

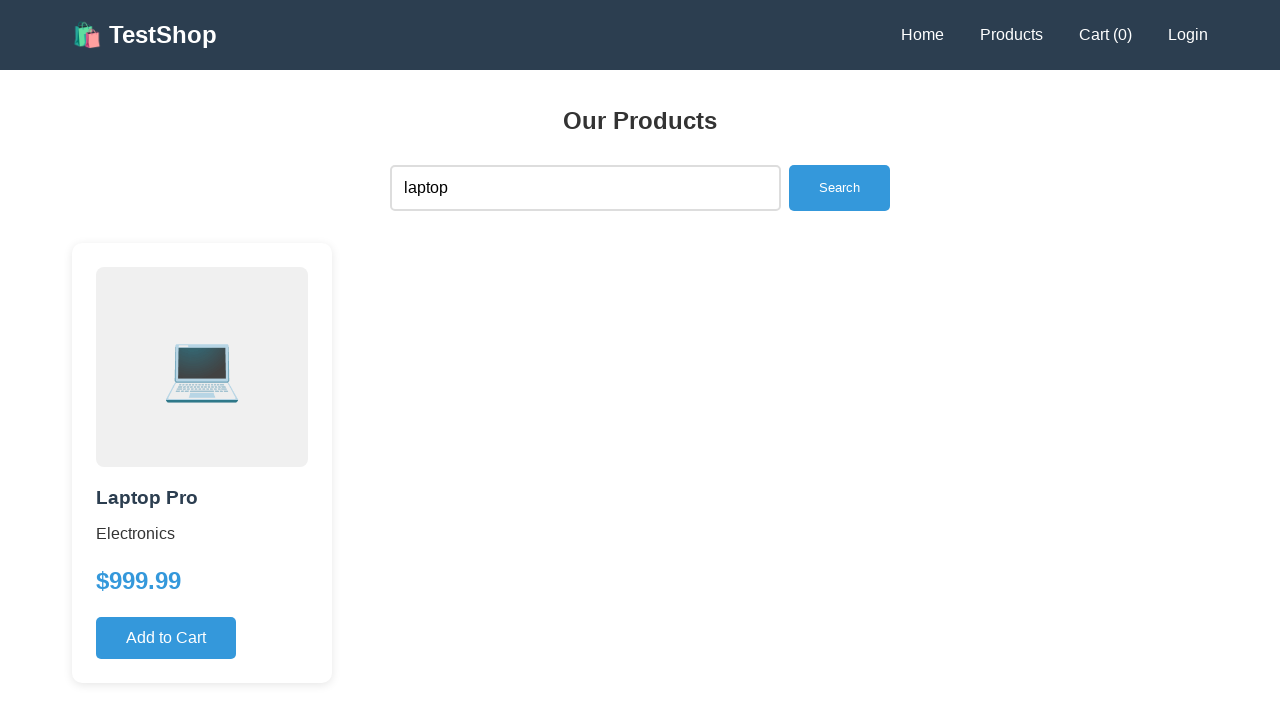